Searches for baby shoes on Target website

Starting URL: https://www.target.com

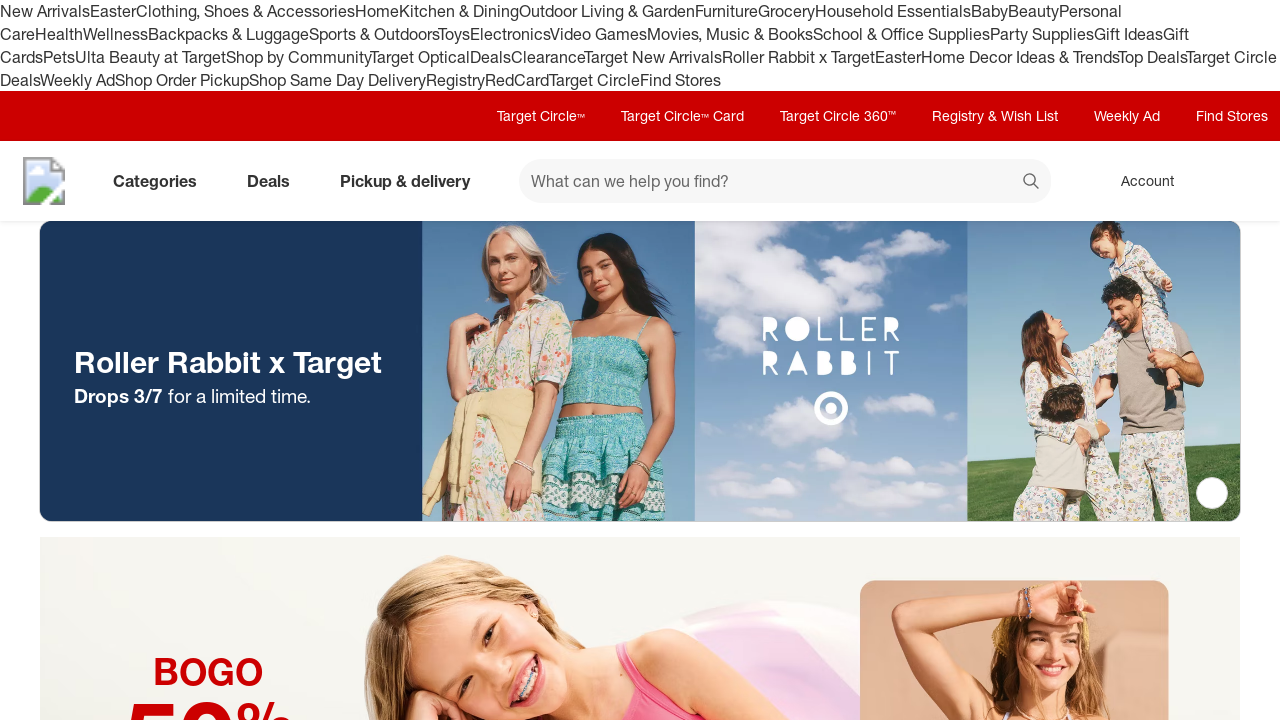

Clicked on search field at (785, 181) on [type='search']
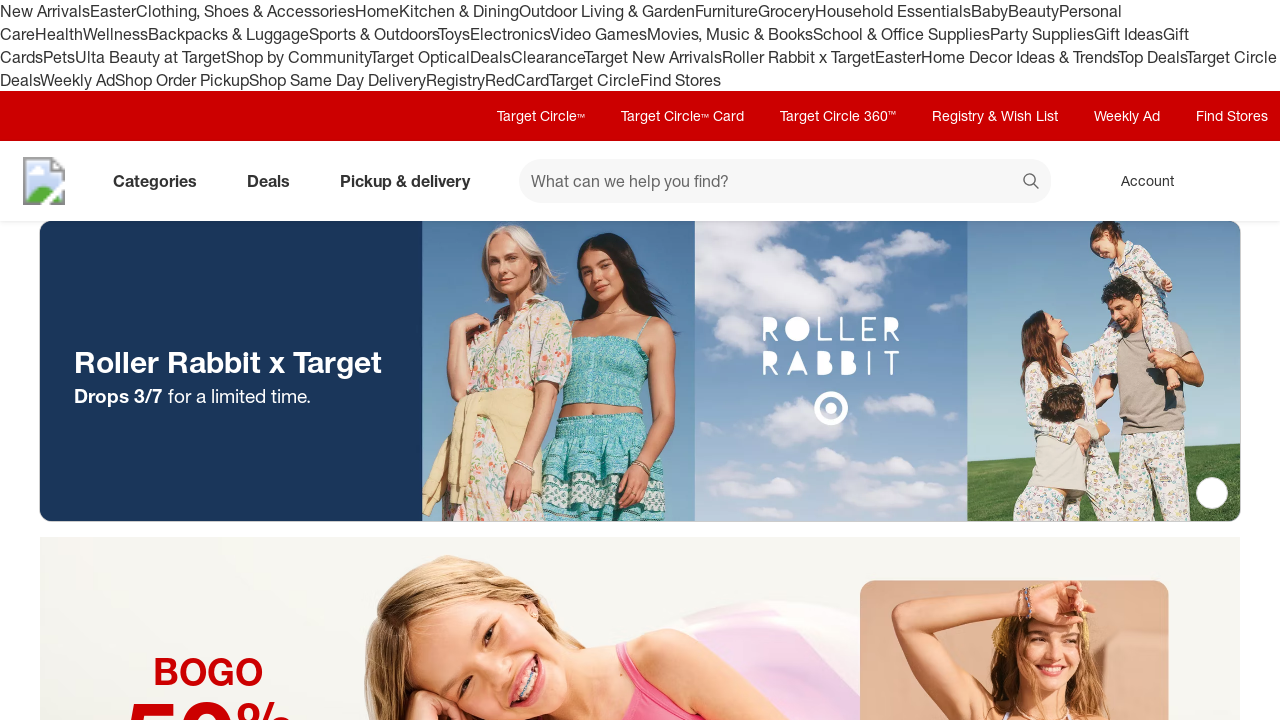

Filled search field with 'baby shoes' on [type='search']
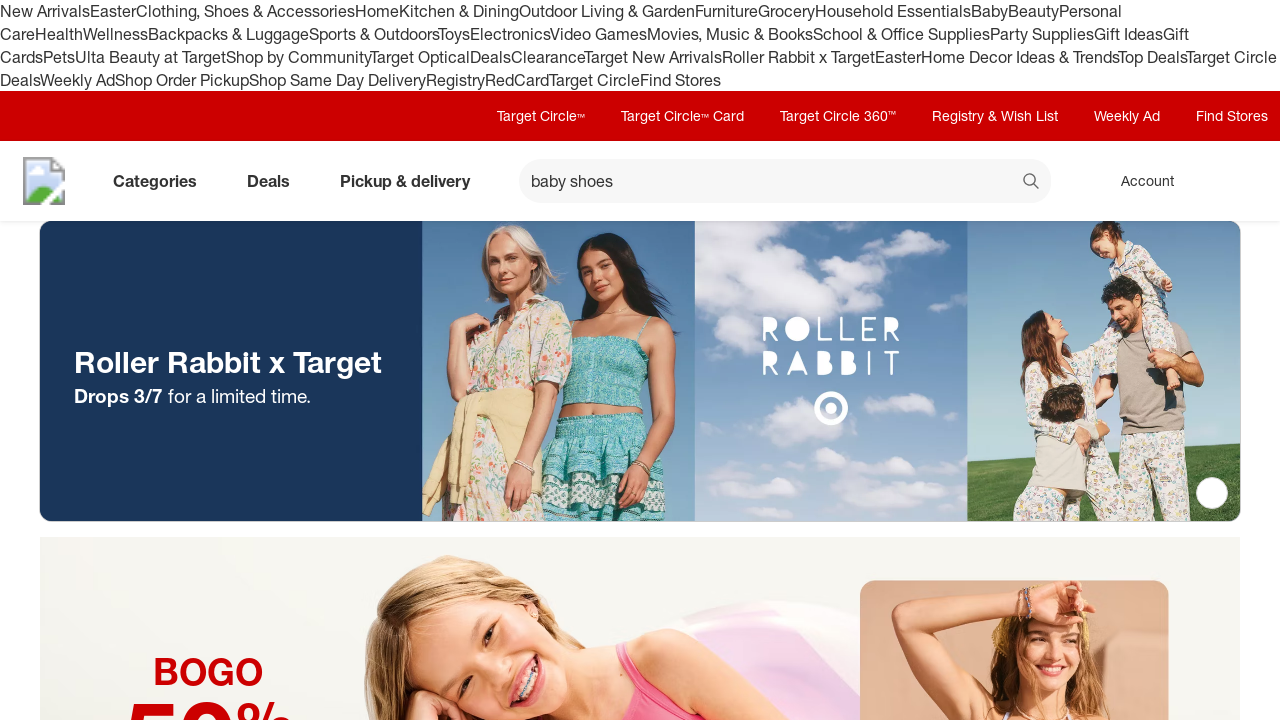

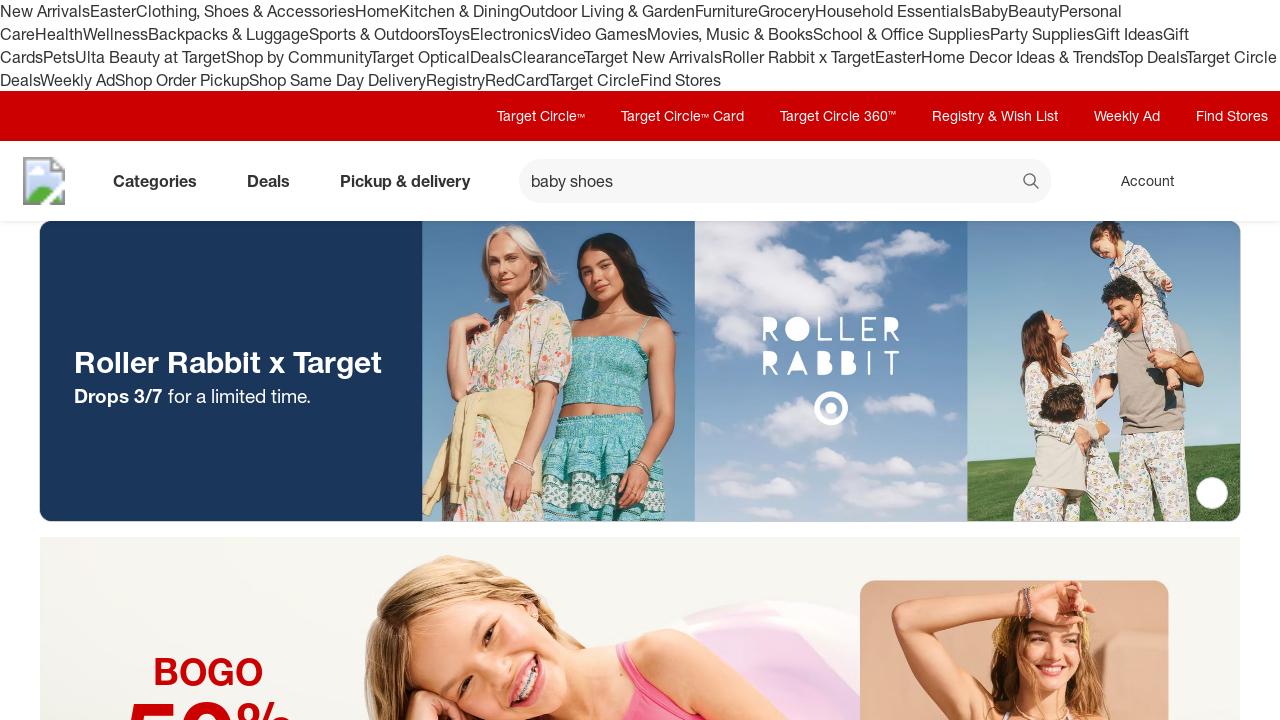